Tests form submission functionality by first clicking submit without filling fields to verify validation, then filling all form fields and submitting successfully

Starting URL: https://www.lambdatest.com/selenium-playground

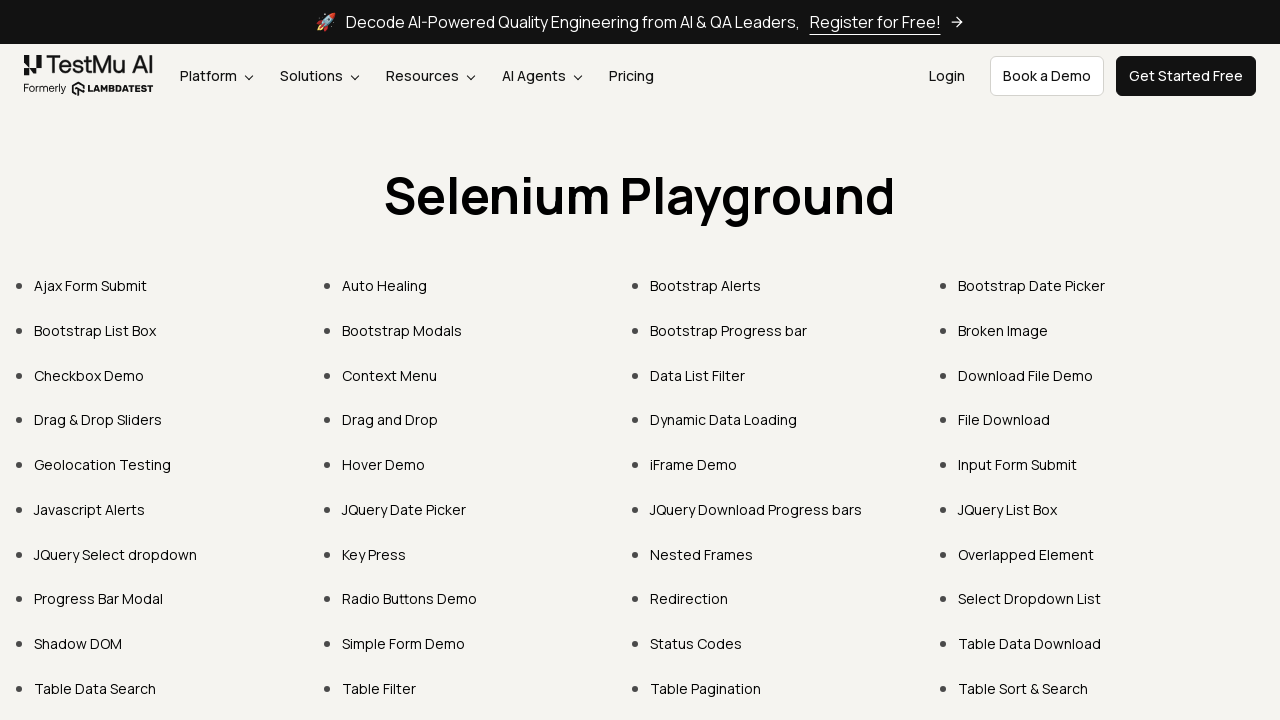

Clicked on Input Form Submit link at (1018, 464) on text=Input Form Submit
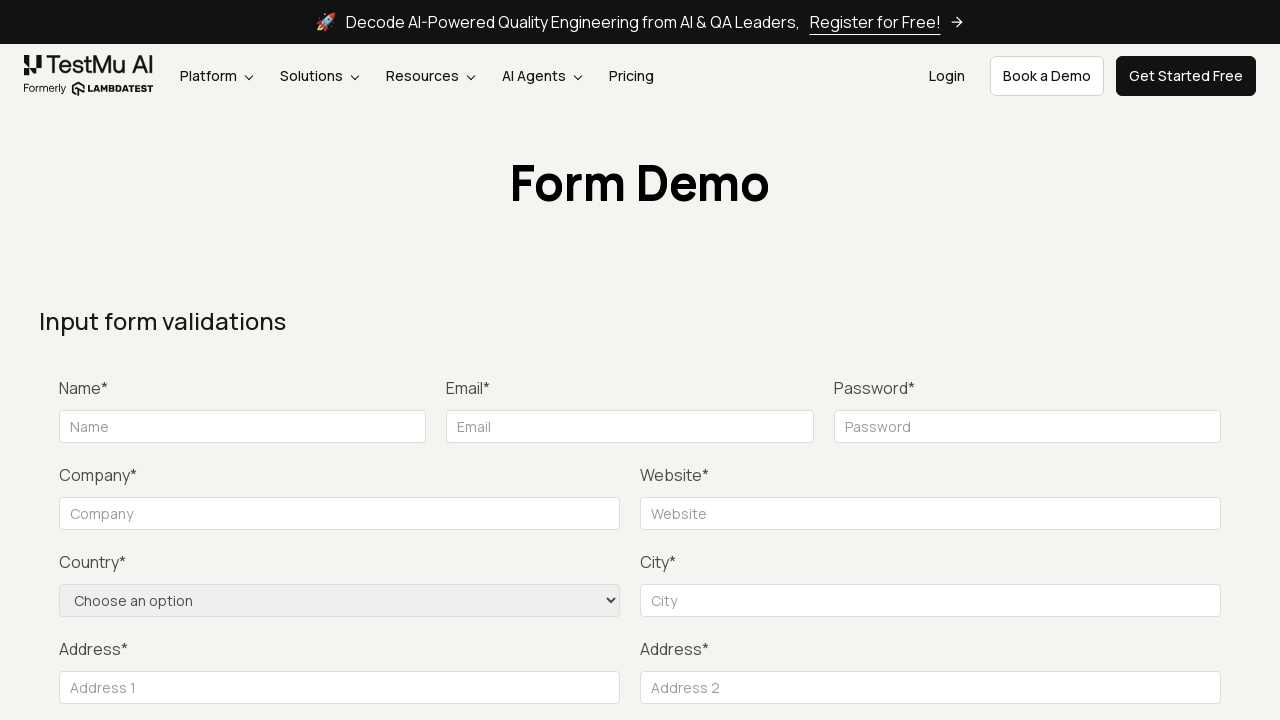

Clicked submit button without filling form to trigger validation at (1131, 360) on xpath=//*[@Class = 'text-right mt-20']/button
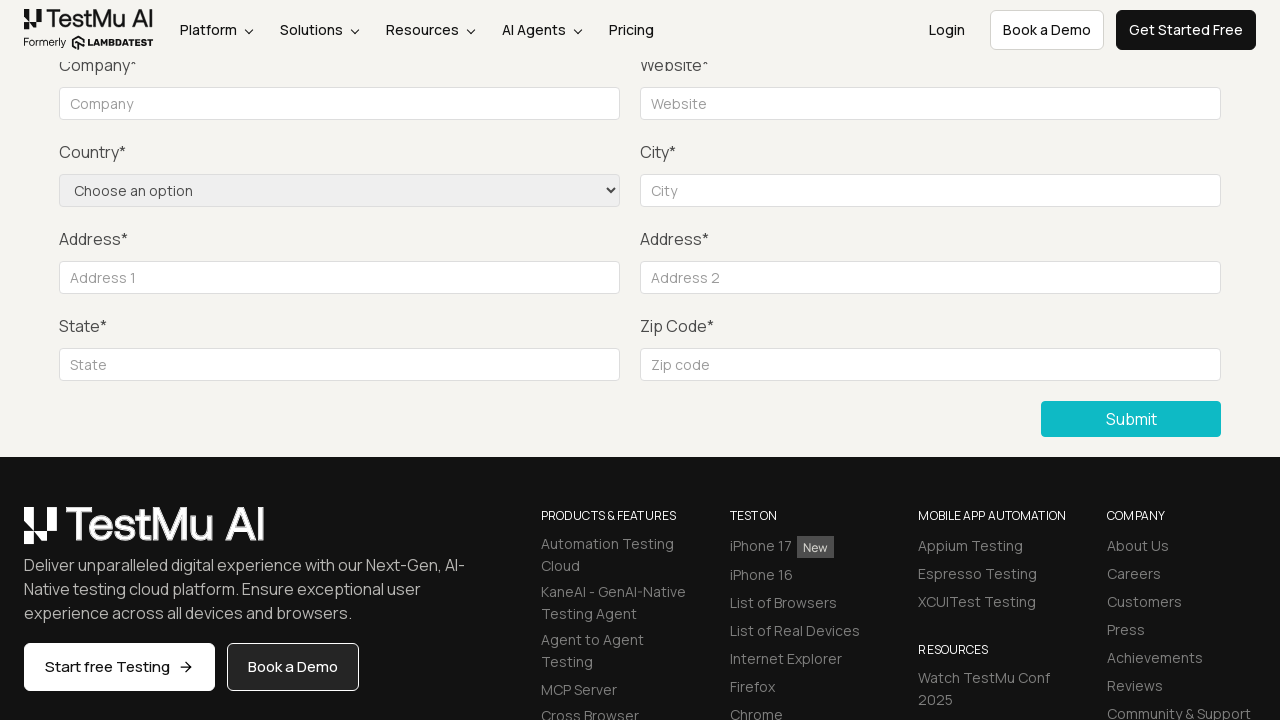

Retrieved validation message from name field
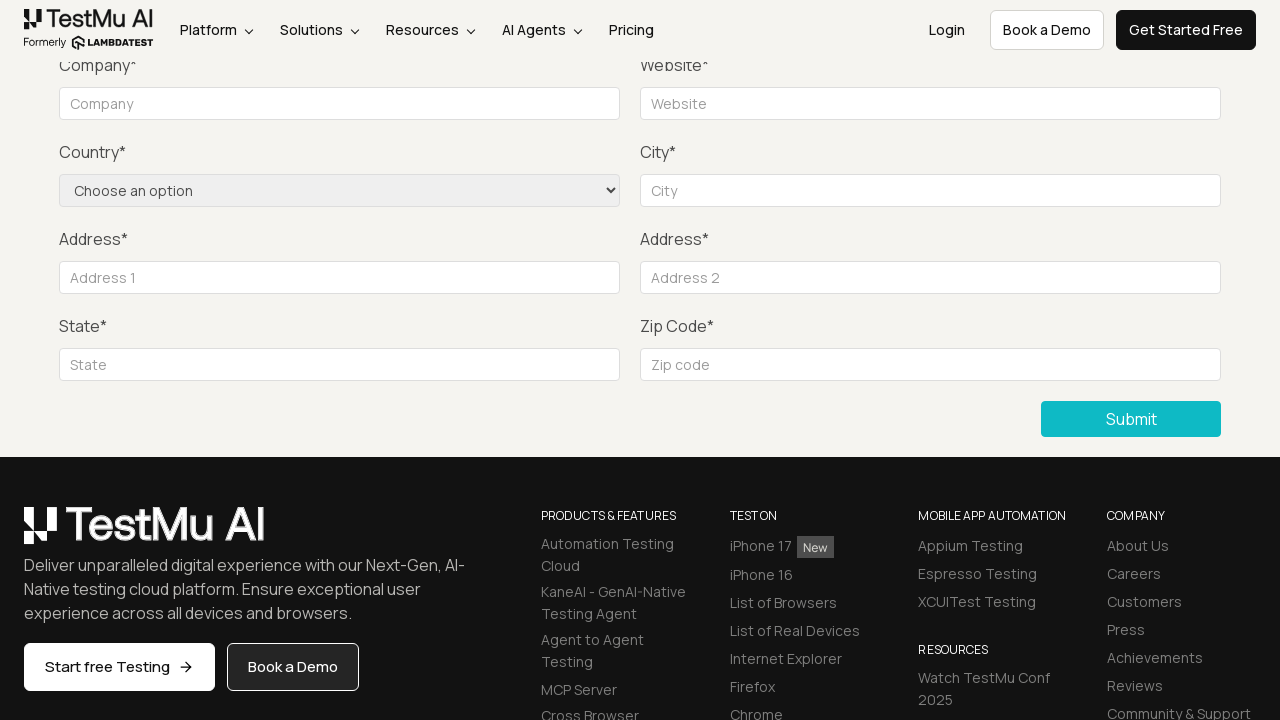

Validated that validation message is correct
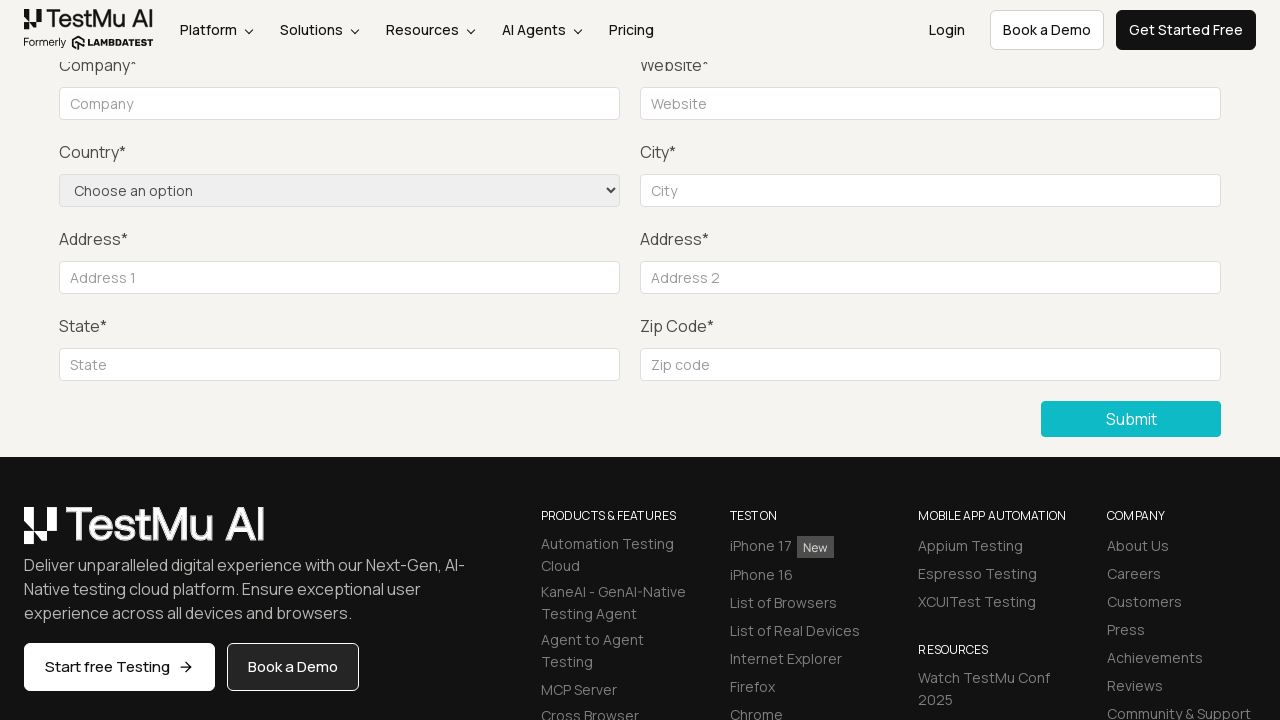

Filled name field with 'John Smith' on xpath=//*[@id = 'name']
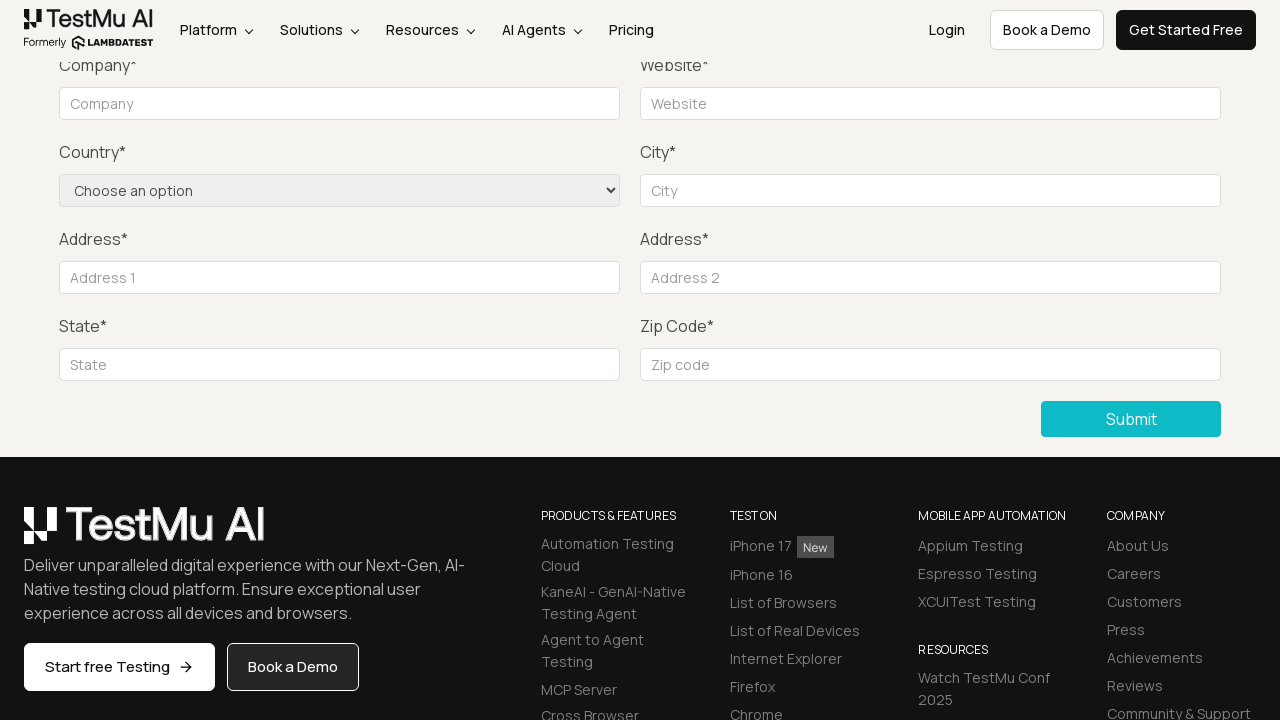

Filled email field with 'john.smith@example.com' on xpath=//*[@id = 'inputEmail4']
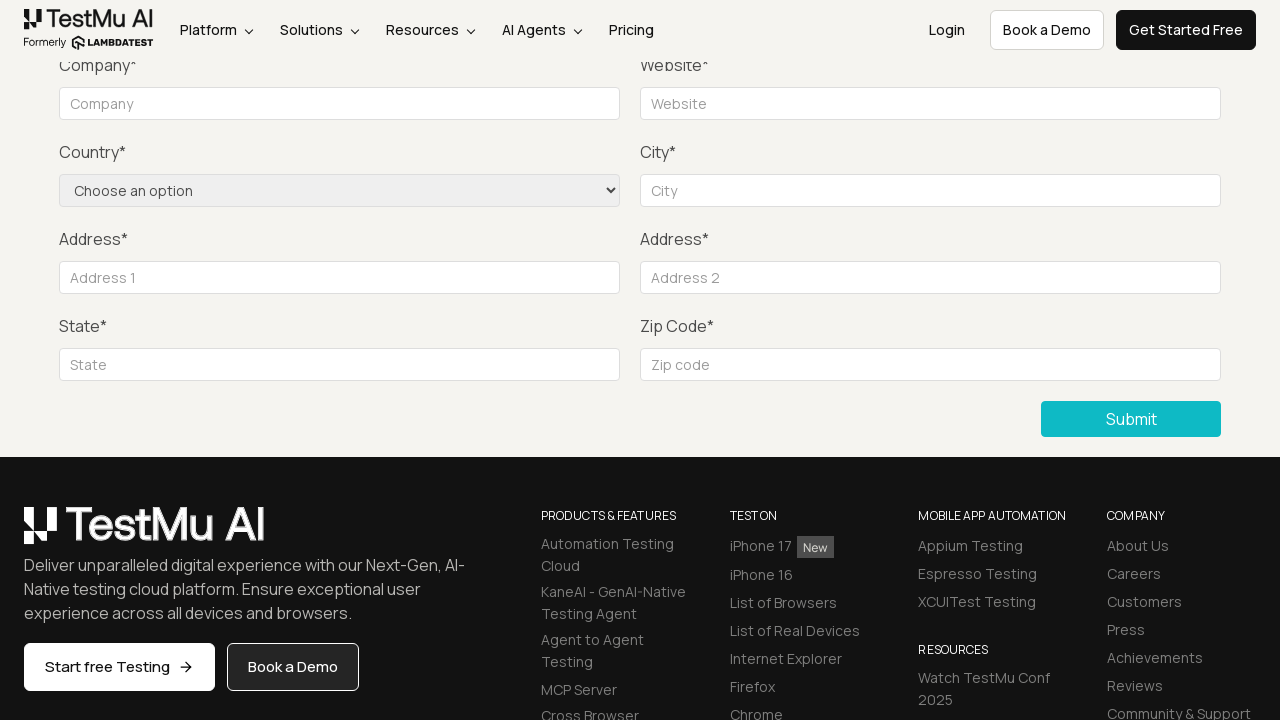

Filled password field with 'SecurePass123' on xpath=//*[@id = 'inputPassword4']
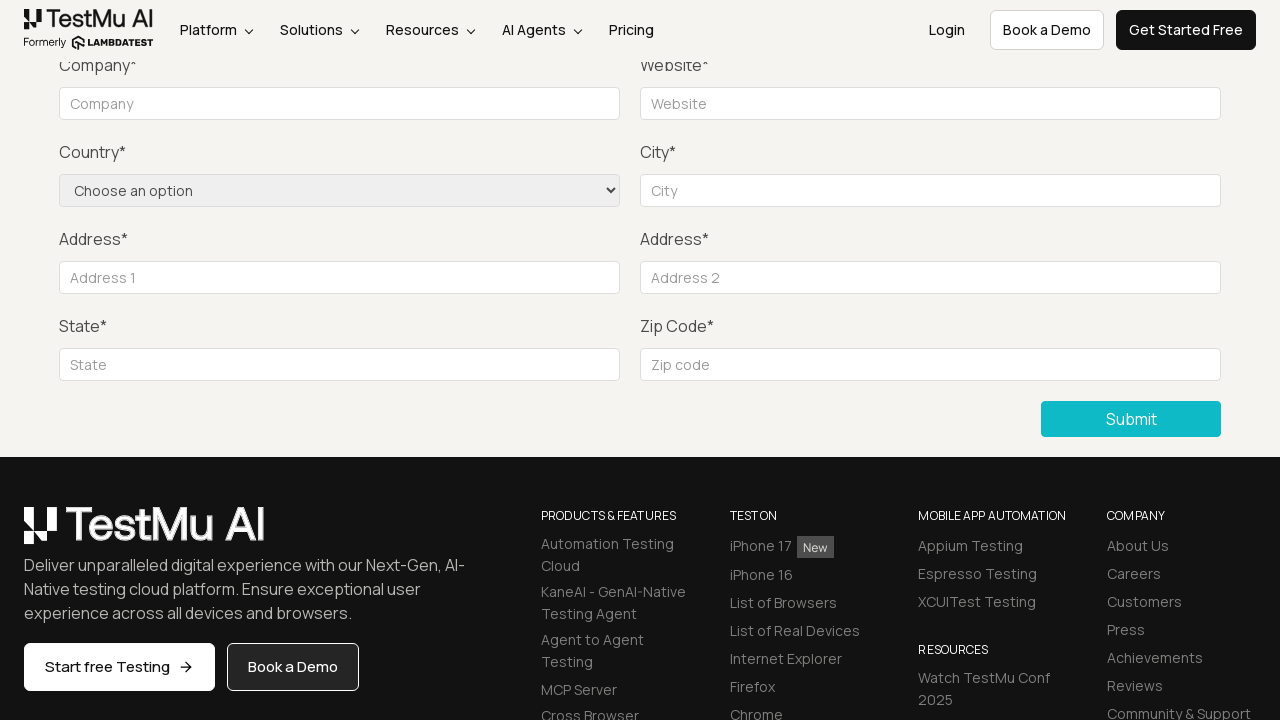

Filled company field with 'TechCorp' on xpath=//*[@name = 'company']
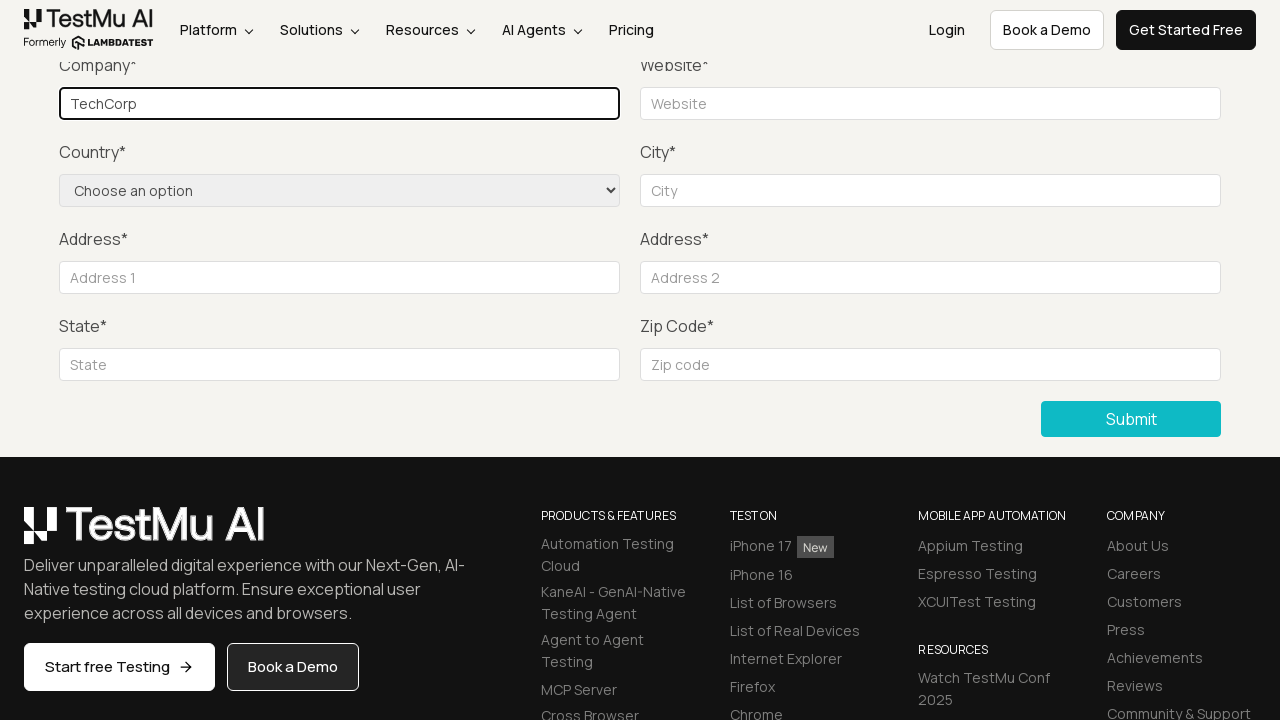

Filled website field with 'www.techcorp.com' on #websitename
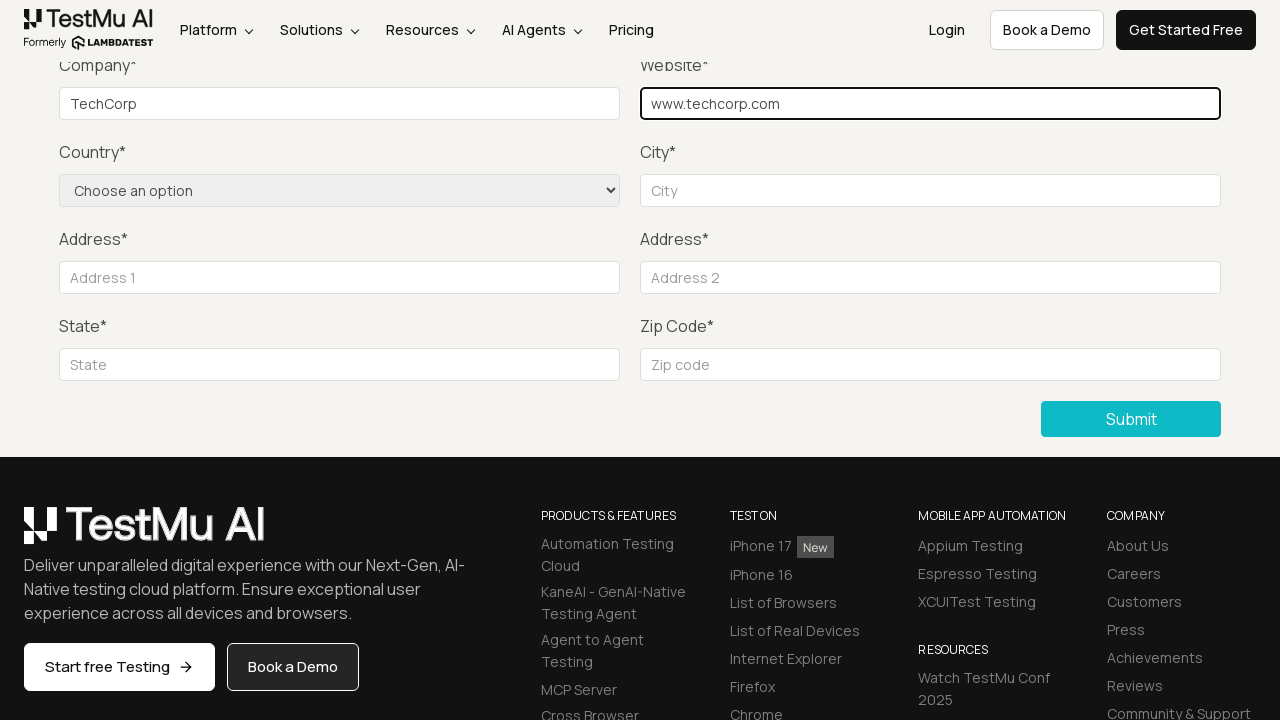

Selected 'United States' from country dropdown on select[name='country']
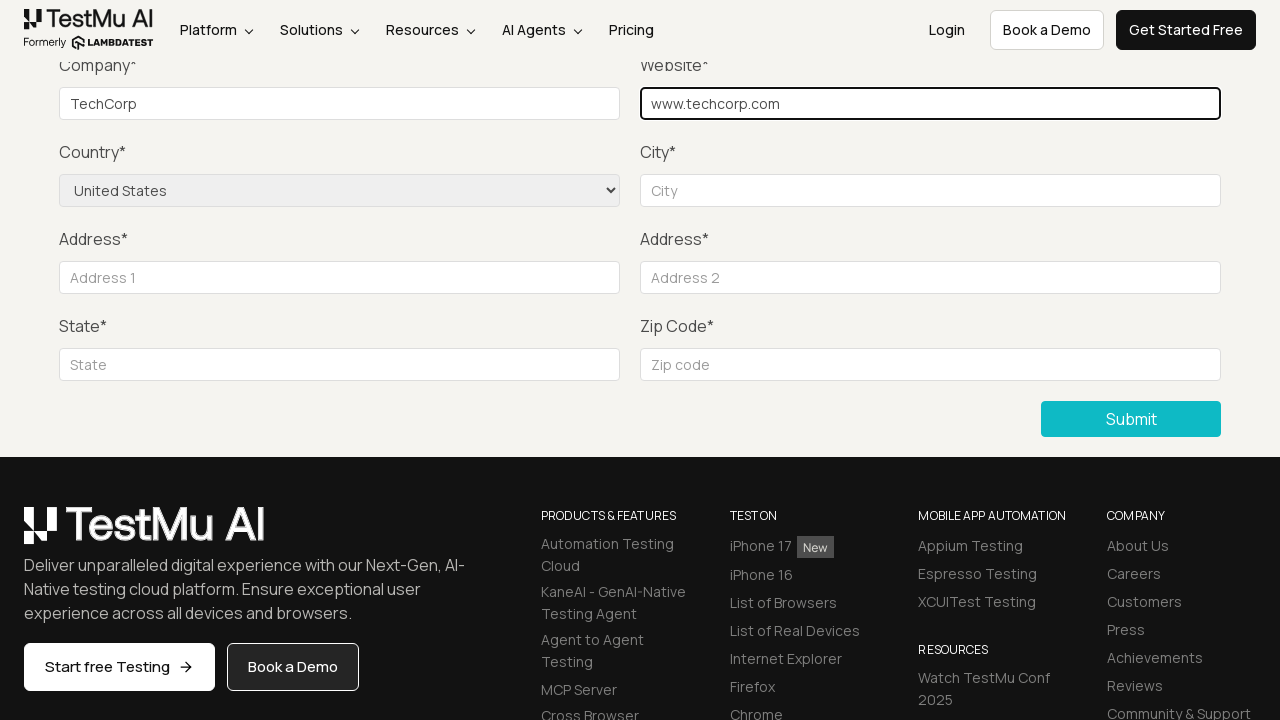

Filled city field with 'San Francisco' on #inputCity
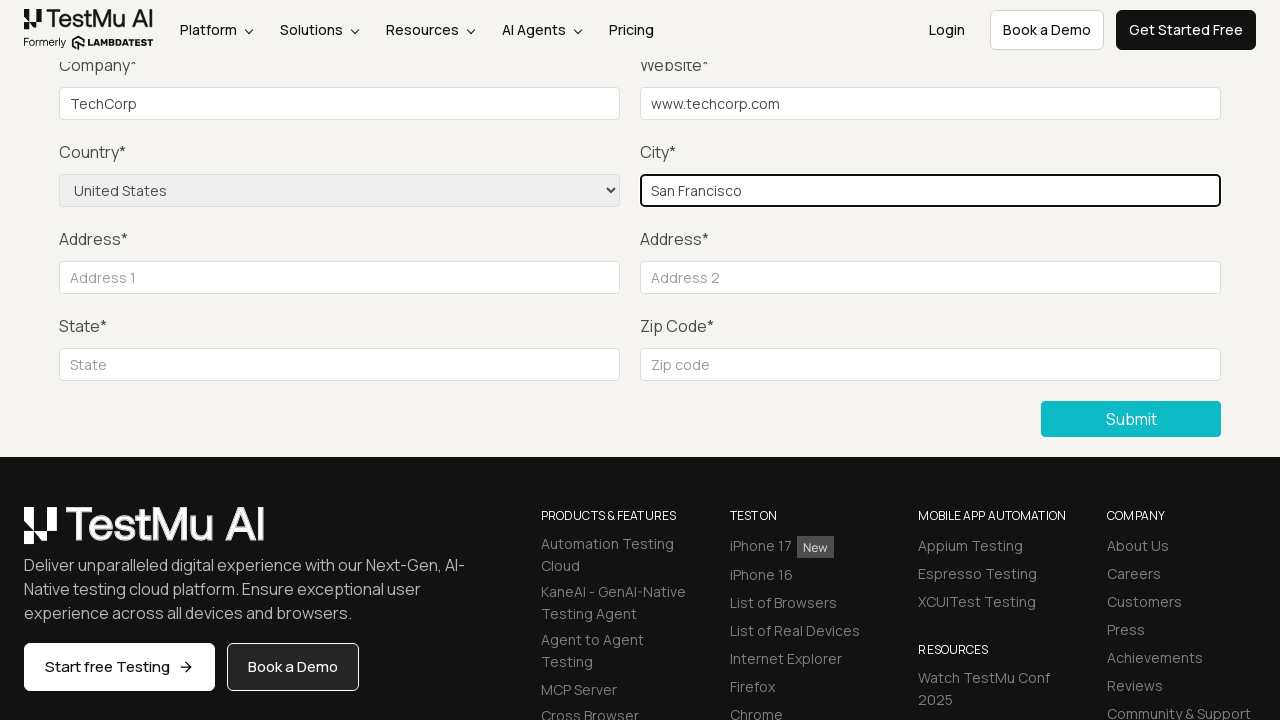

Filled address 1 field with '123 Main Street' on #inputAddress1
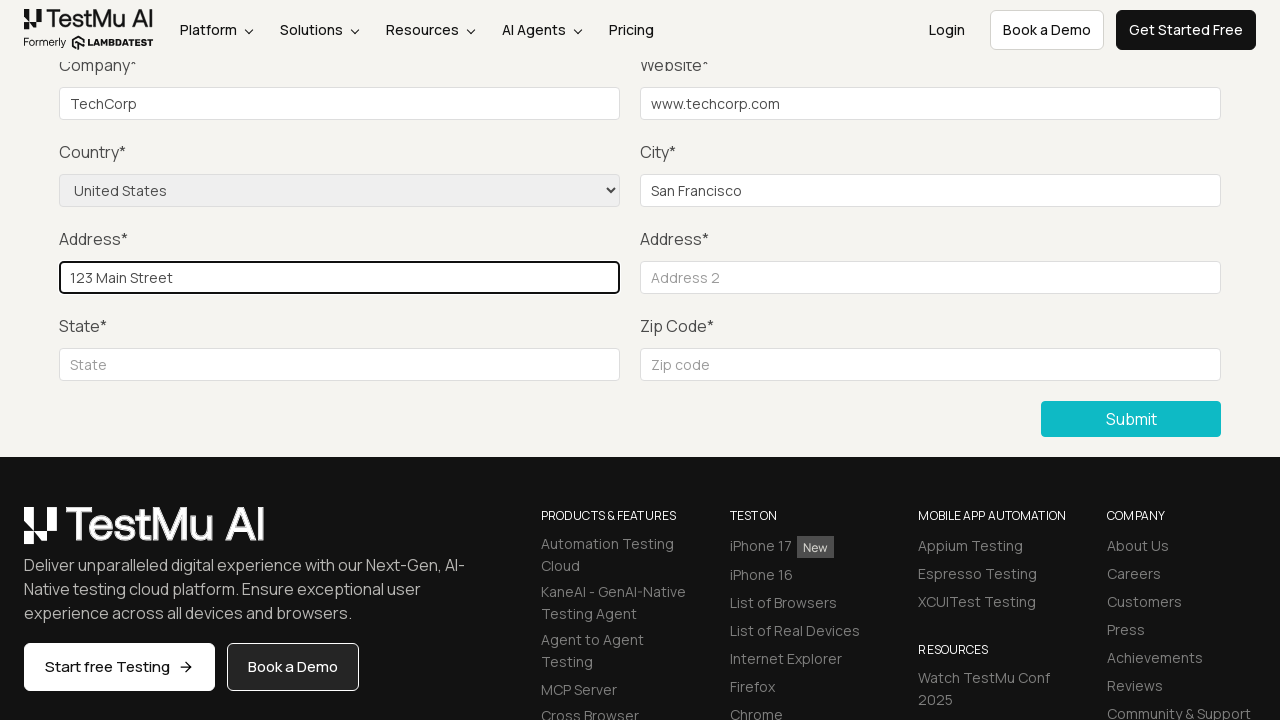

Filled address 2 field with 'Suite 400' on #inputAddress2
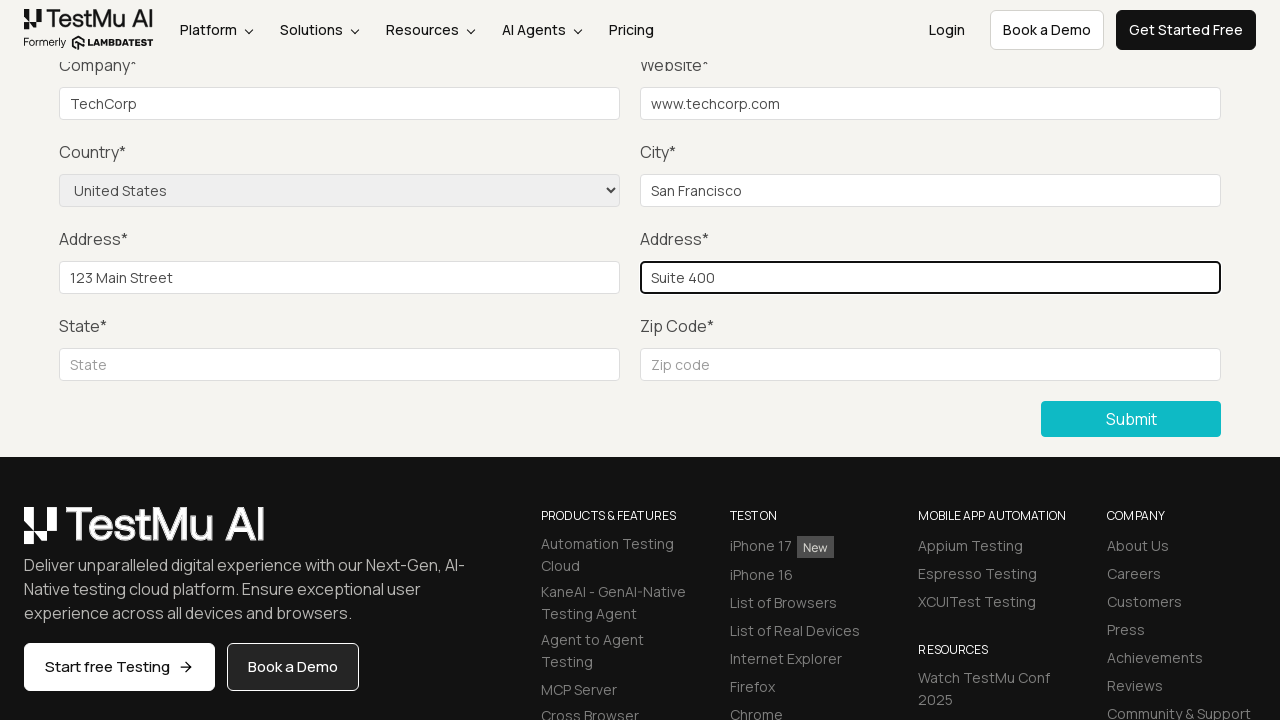

Filled state field with 'California' on #inputState
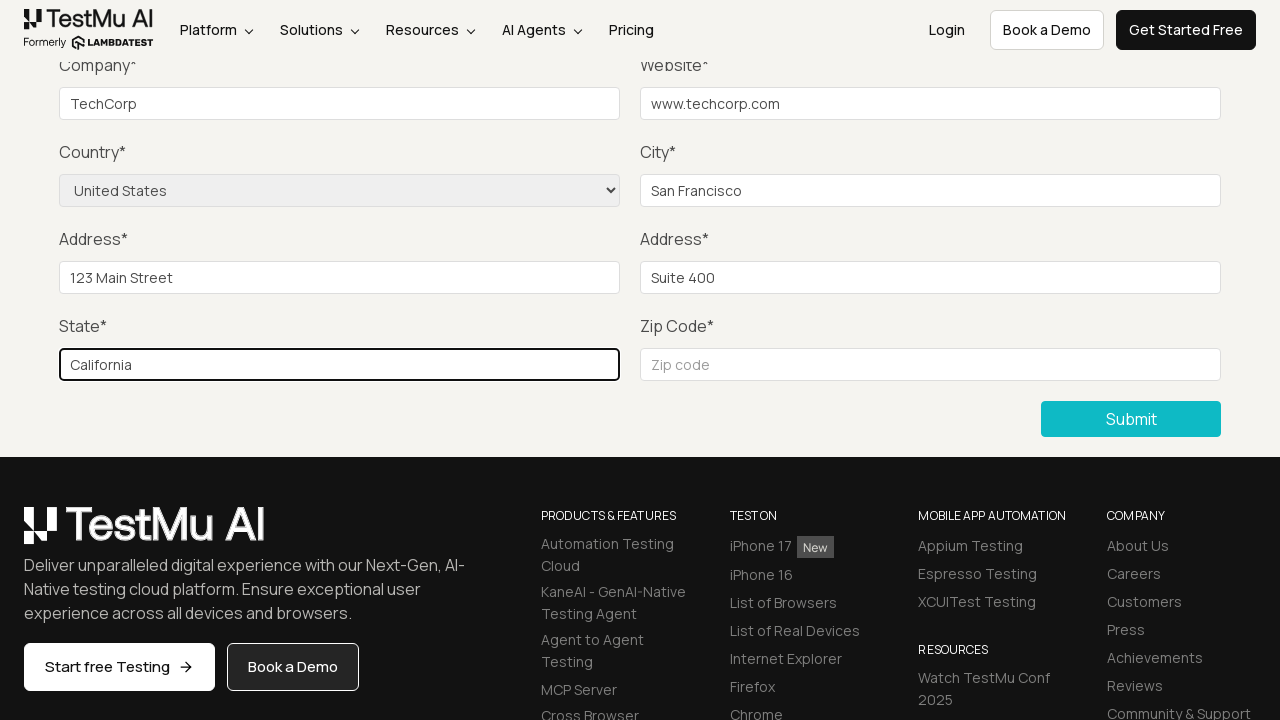

Filled zip code field with '94105' on input[name='zip']
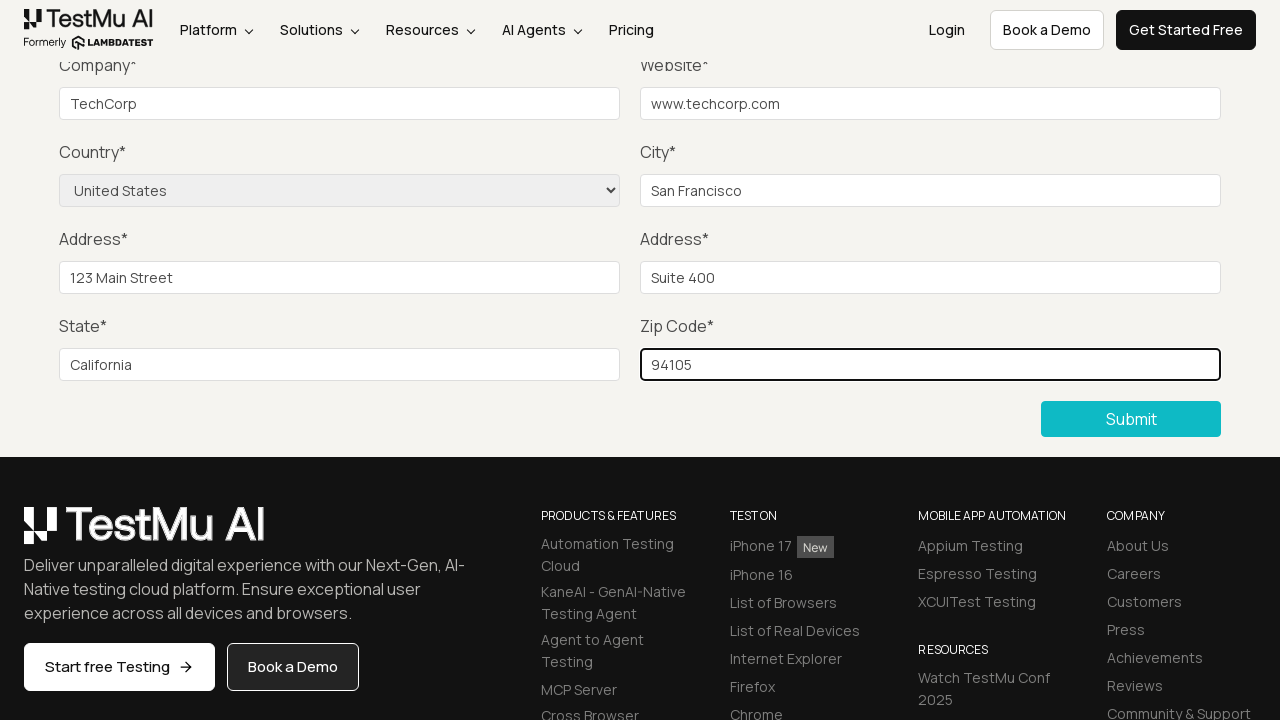

Clicked submit button to submit completed form at (1131, 419) on xpath=//*[@Class = 'text-right mt-20']/button
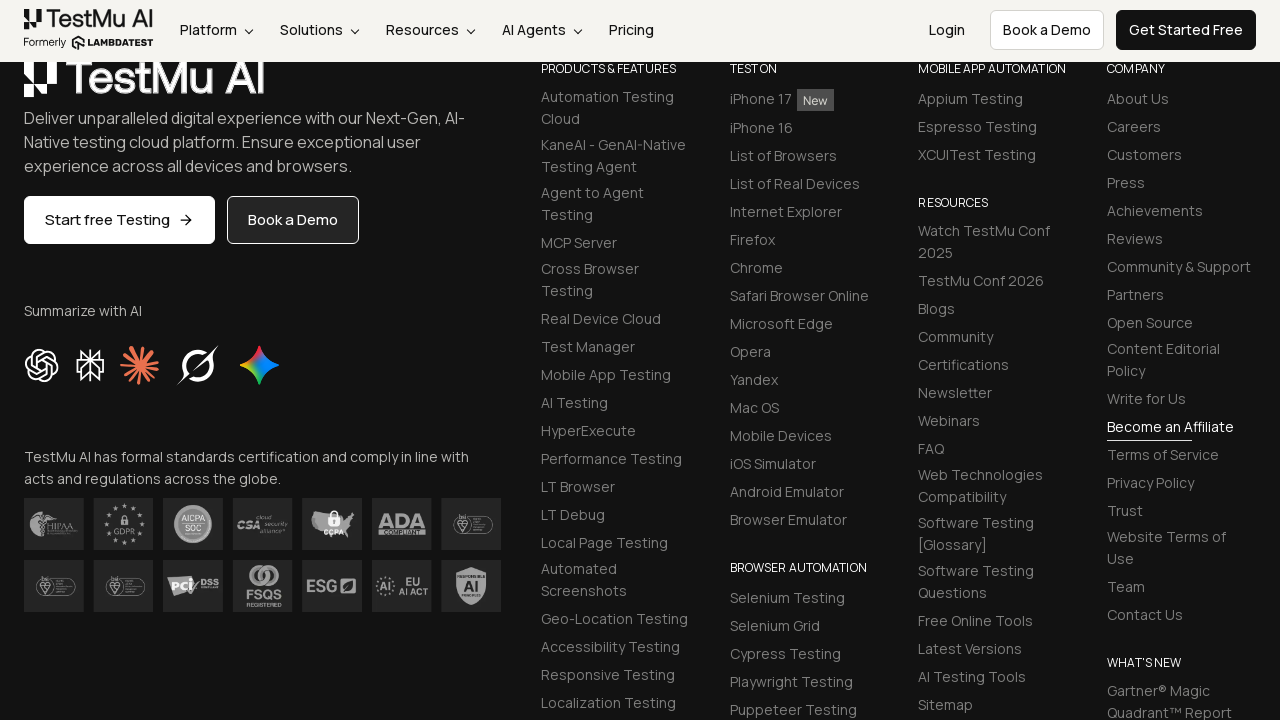

Waited for success message to appear
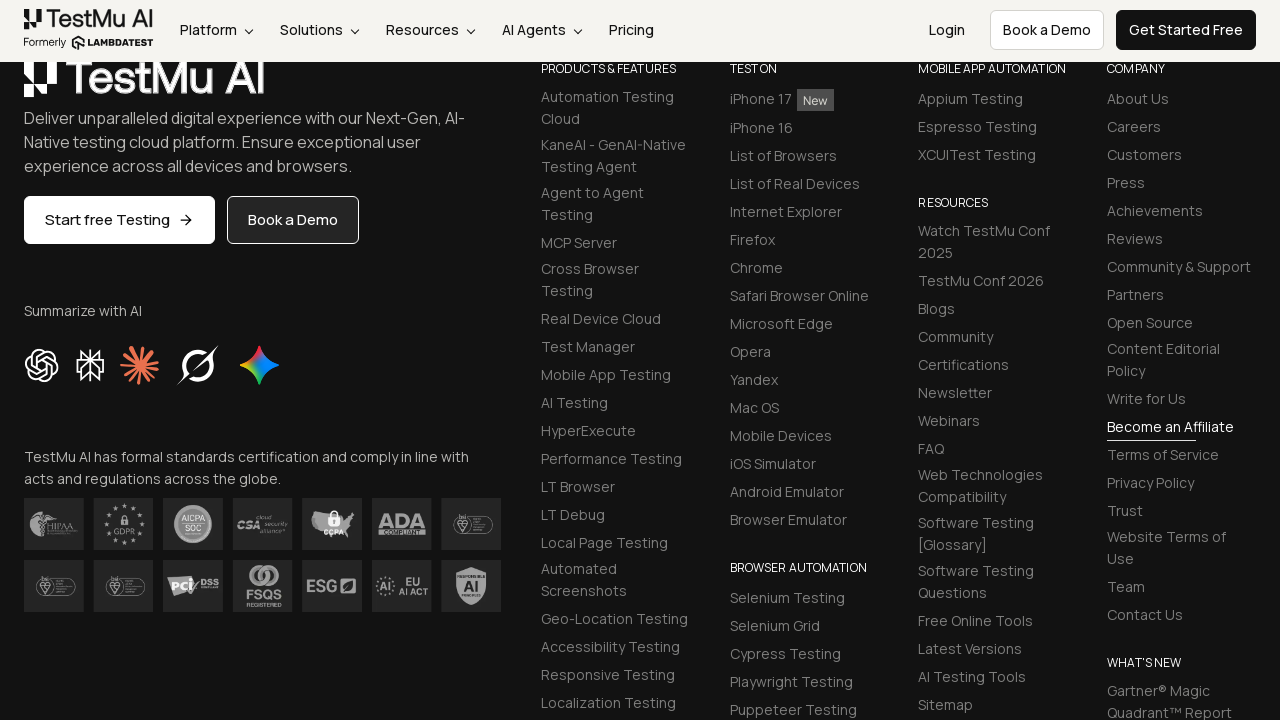

Retrieved success message text
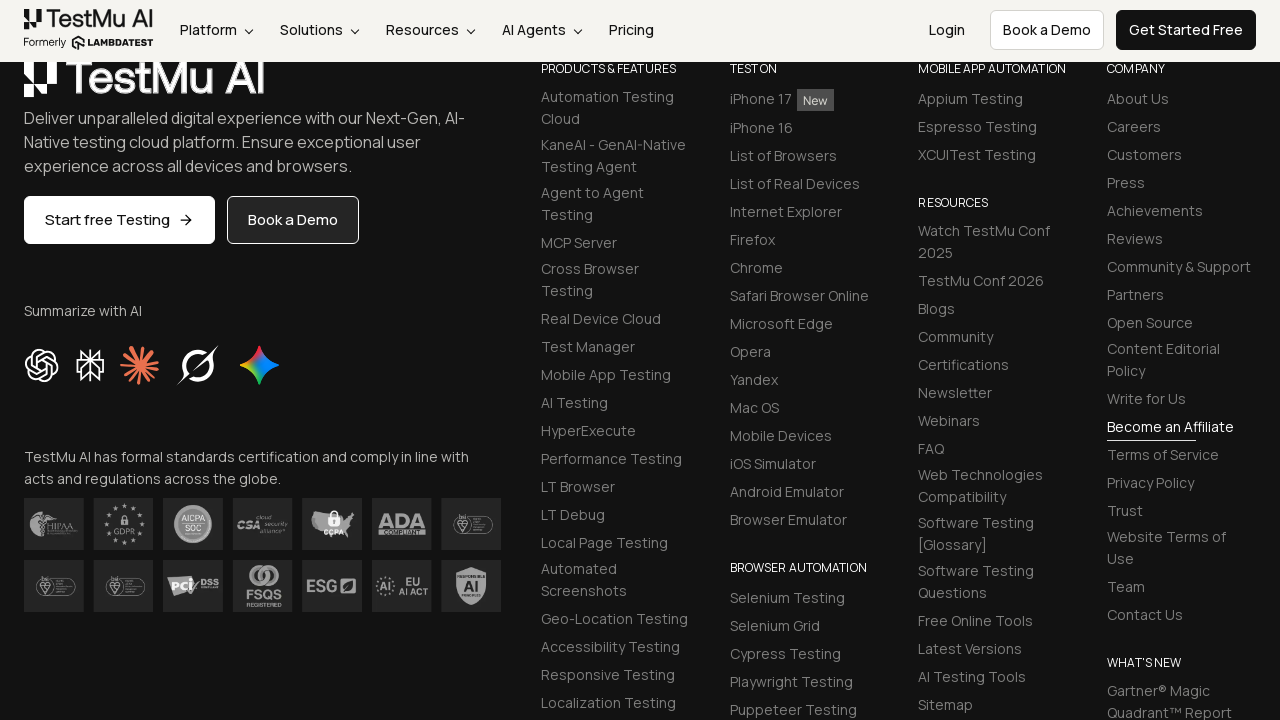

Form submission successful and success message validated
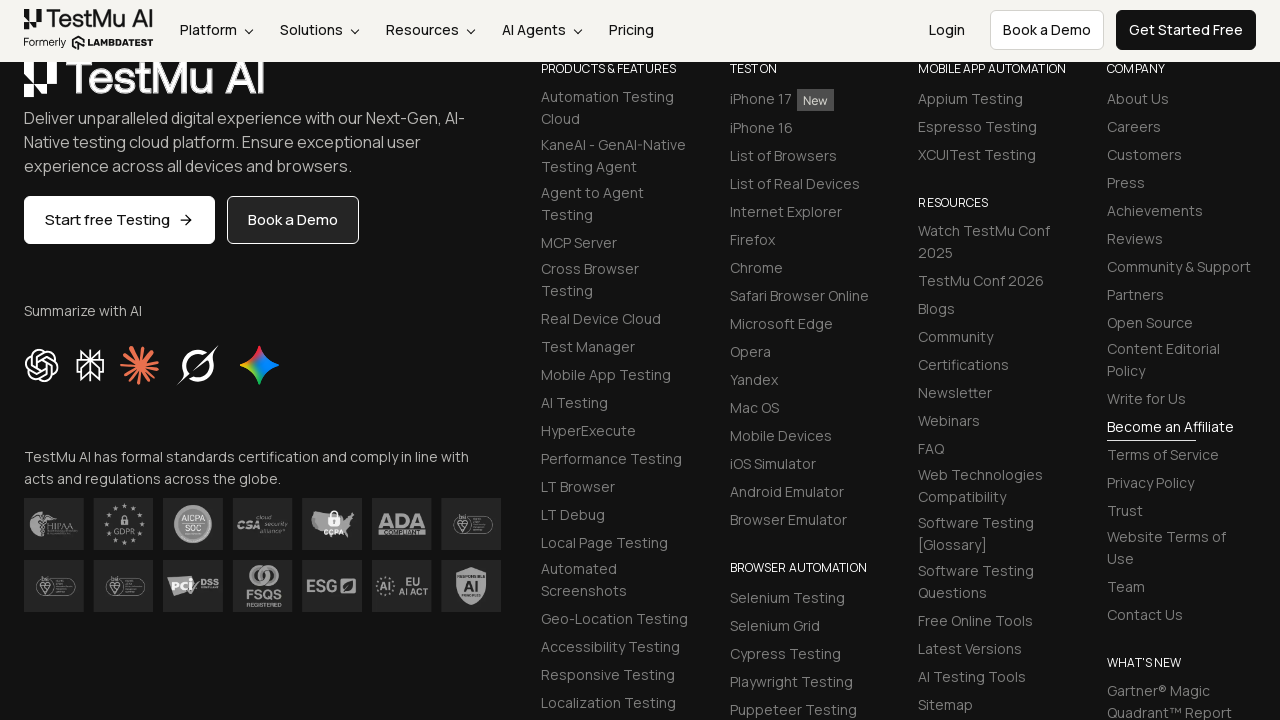

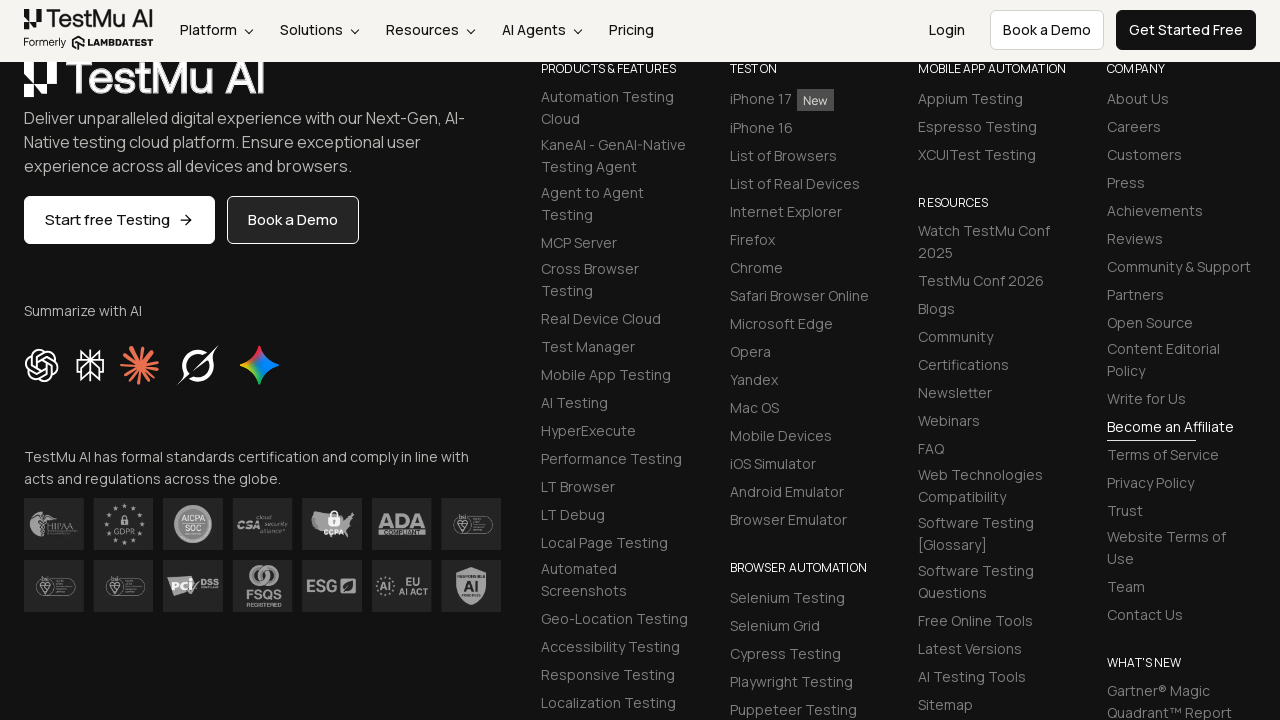